Tests clicking on a dynamically loaded link element using different wait strategies

Starting URL: https://seleniumautomationpractice.blogspot.com/2017/10/waitcommands.html

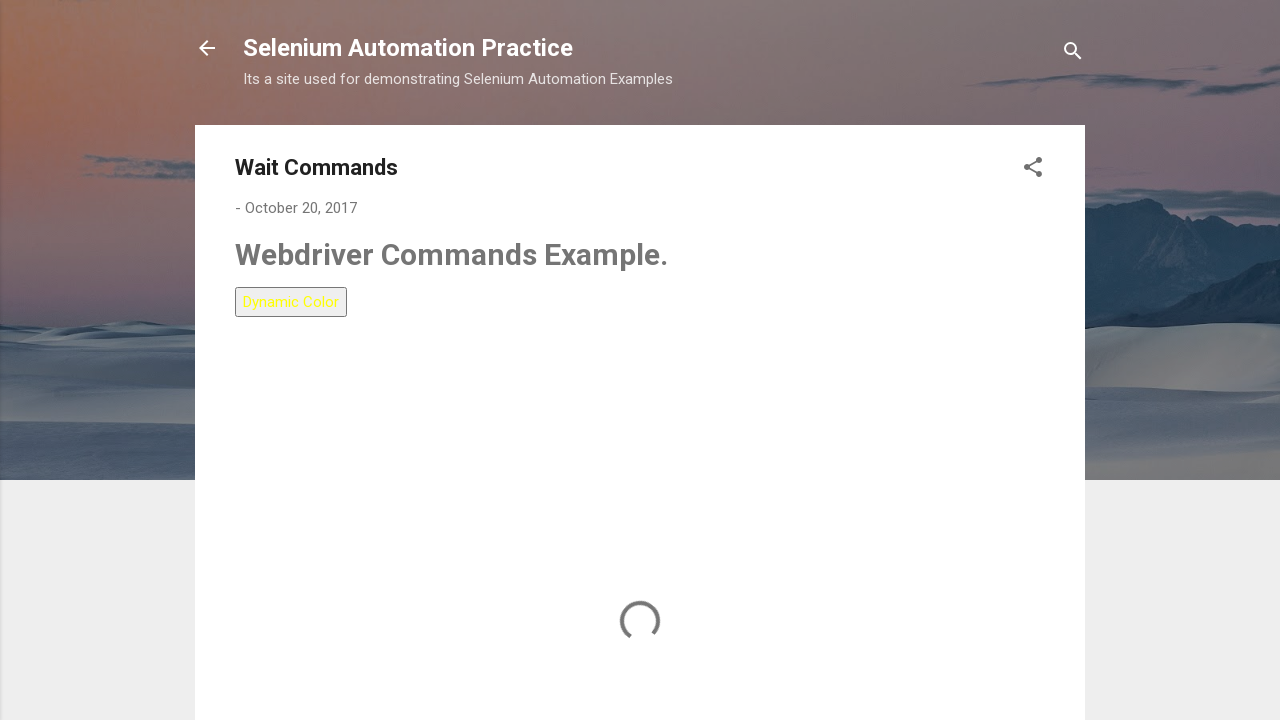

Navigated to wait commands practice page
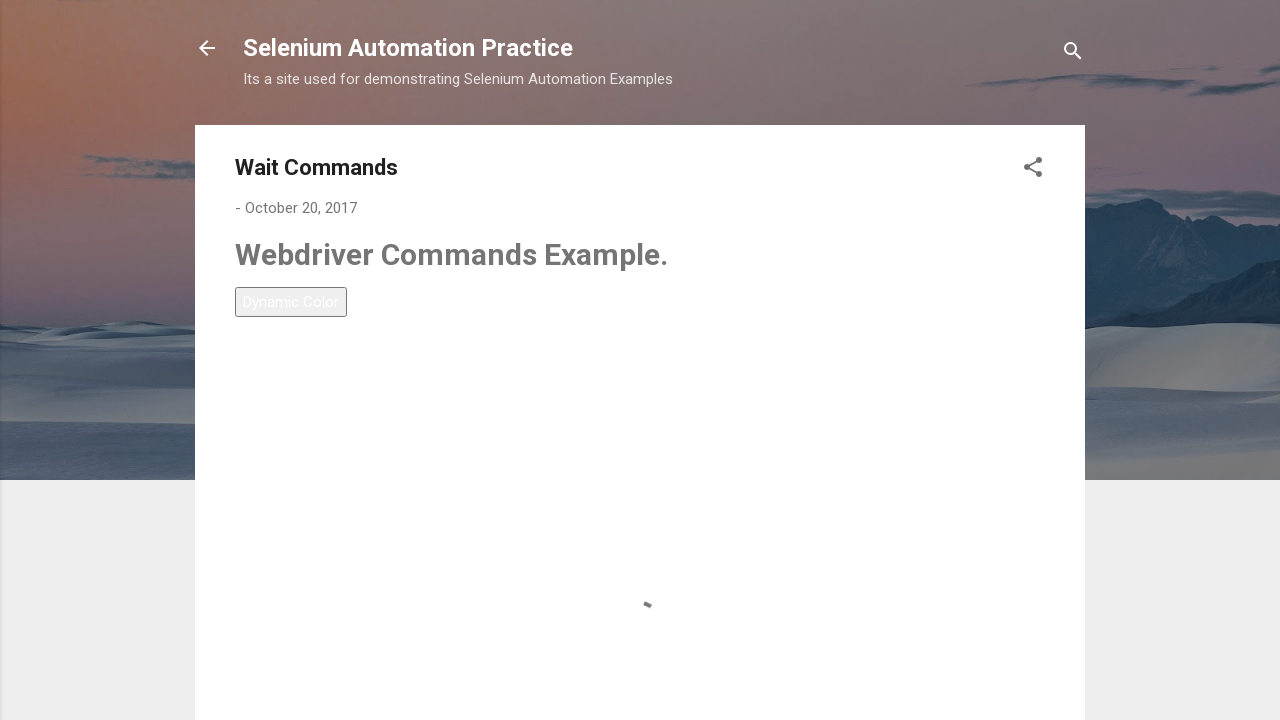

Waited for LinkText-2 element to be visible
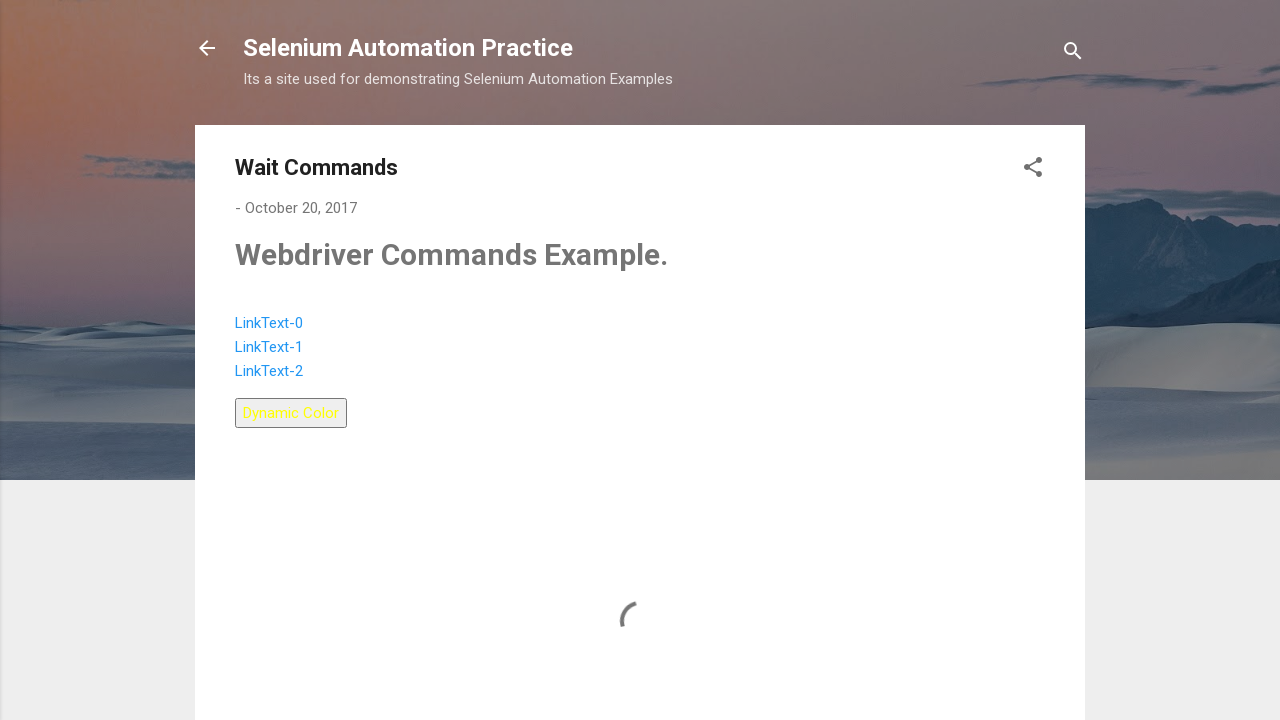

Clicked on LinkText-2 dynamic link element at (269, 371) on a:has-text('LinkText-2')
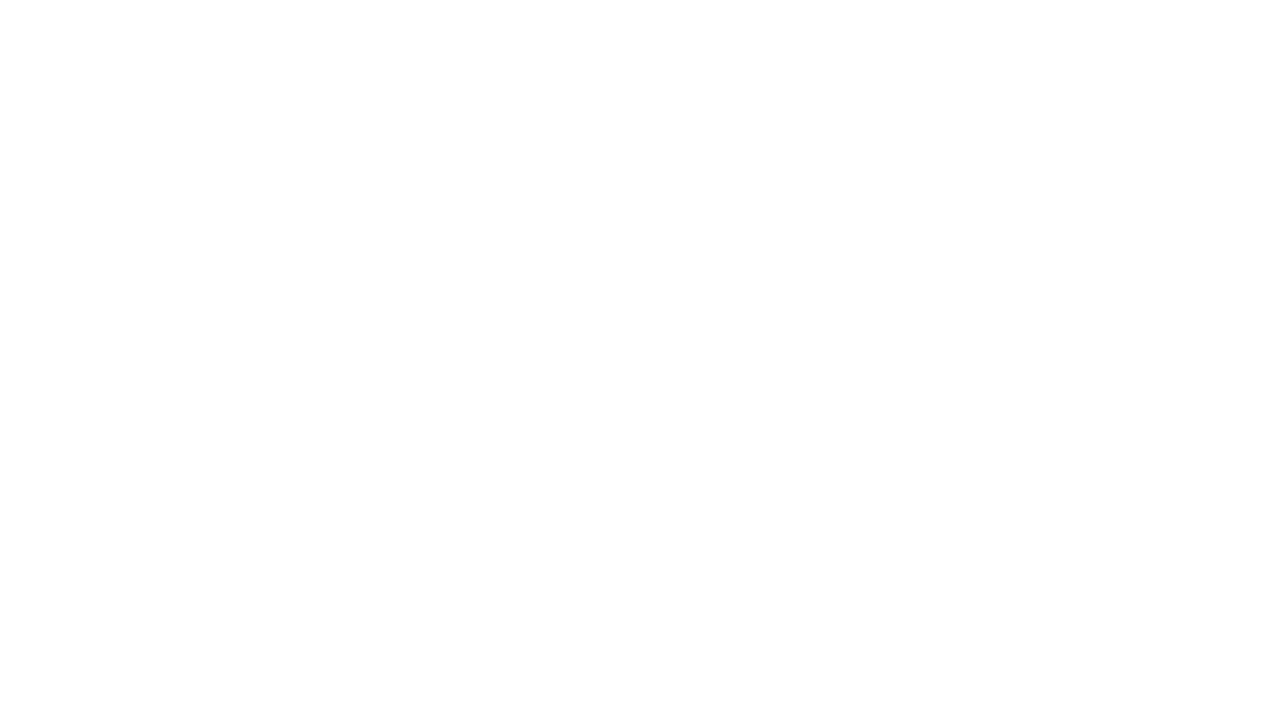

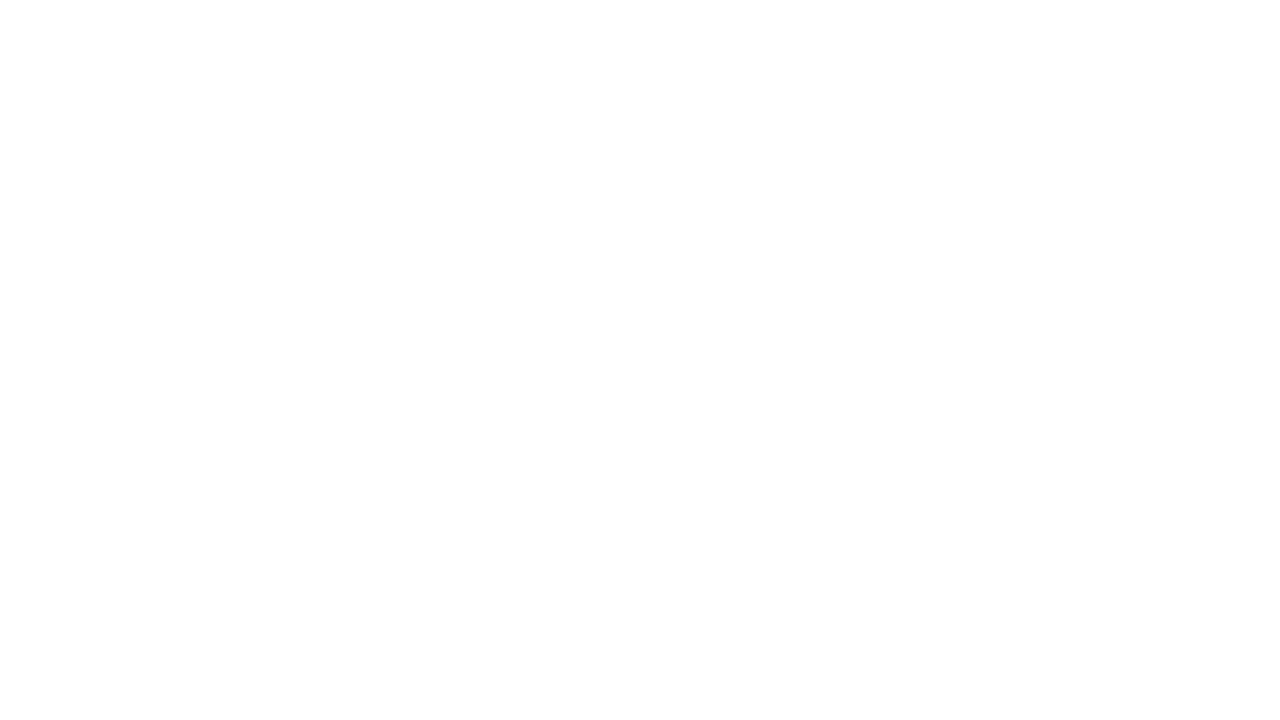